Tests the enabled/disabled state of an input field, clicks the Enable button, and verifies the input becomes enabled

Starting URL: http://the-internet.herokuapp.com/dynamic_controls

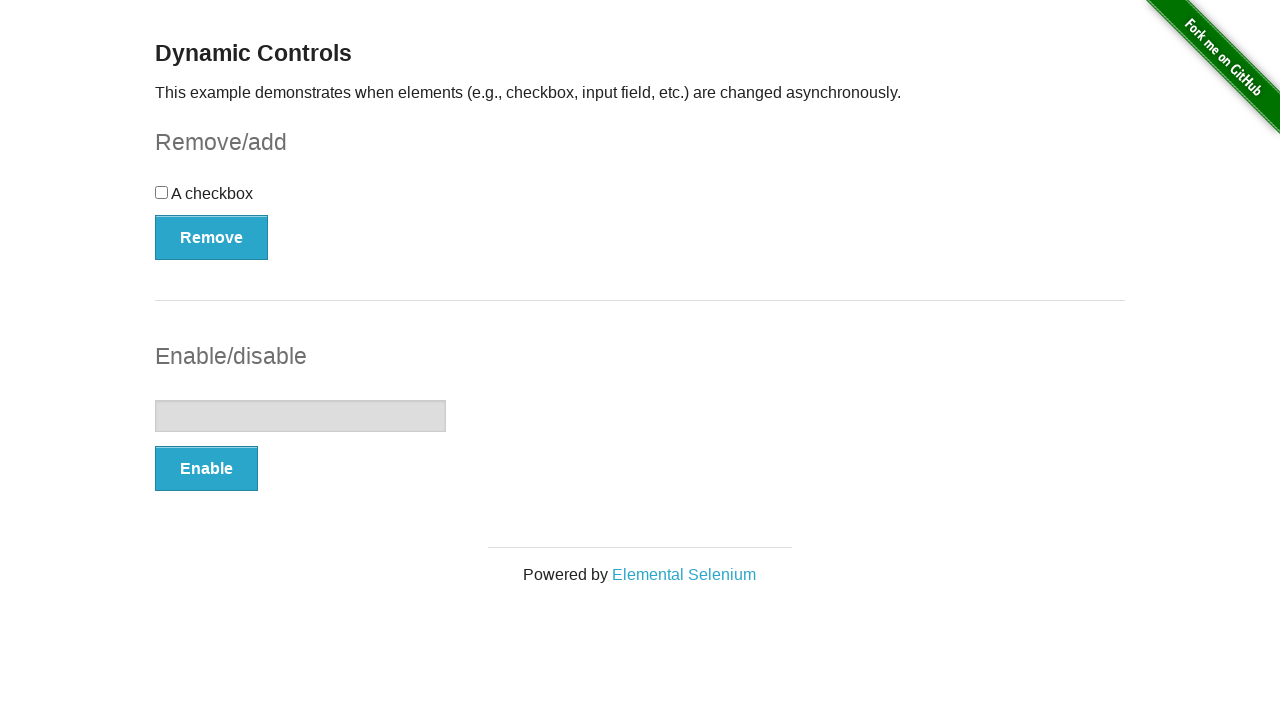

Located the text input element
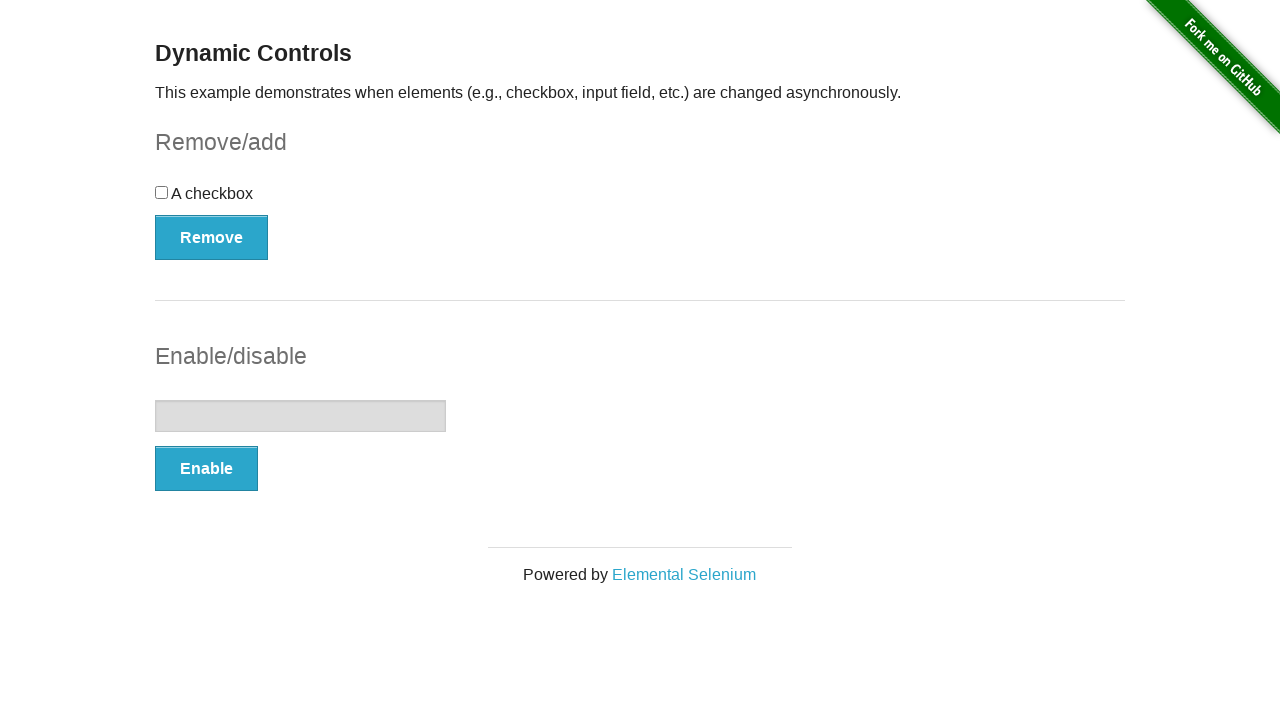

Checked initial enabled state of input: False
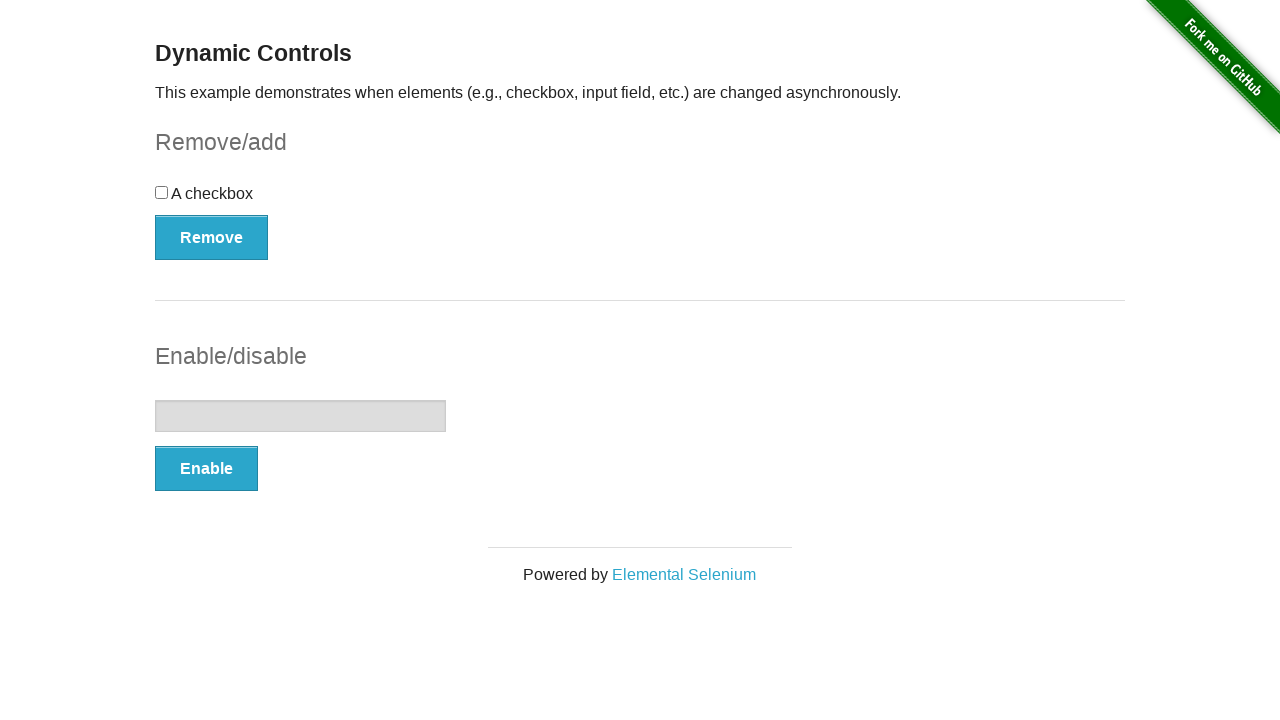

Clicked the Enable button at (206, 469) on xpath=//*[.='Enable']
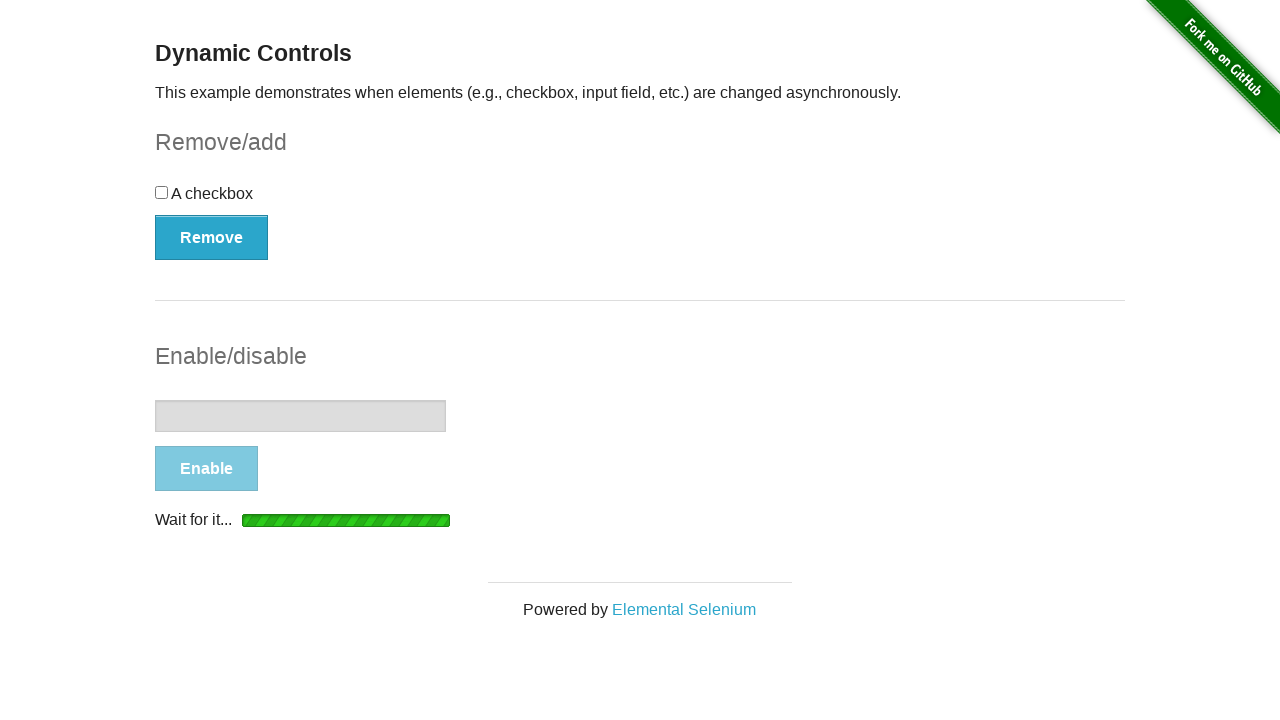

Waited for input field to become enabled
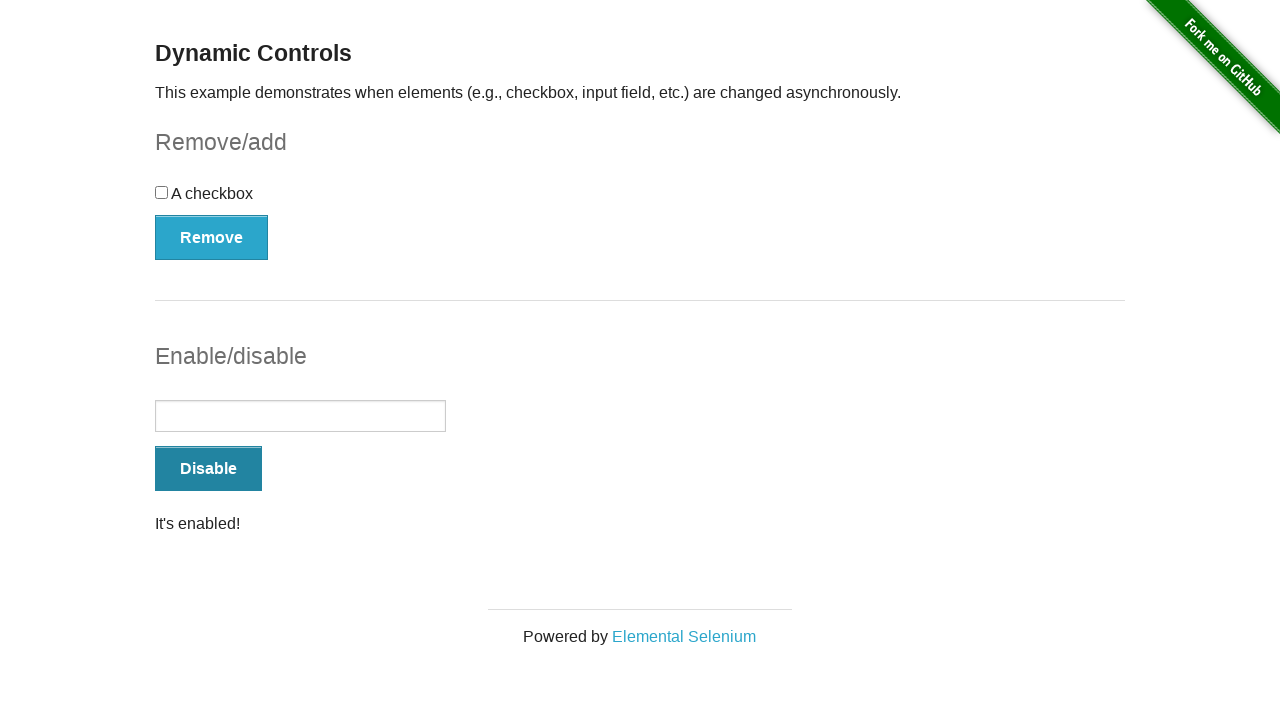

Verified input is now enabled: True
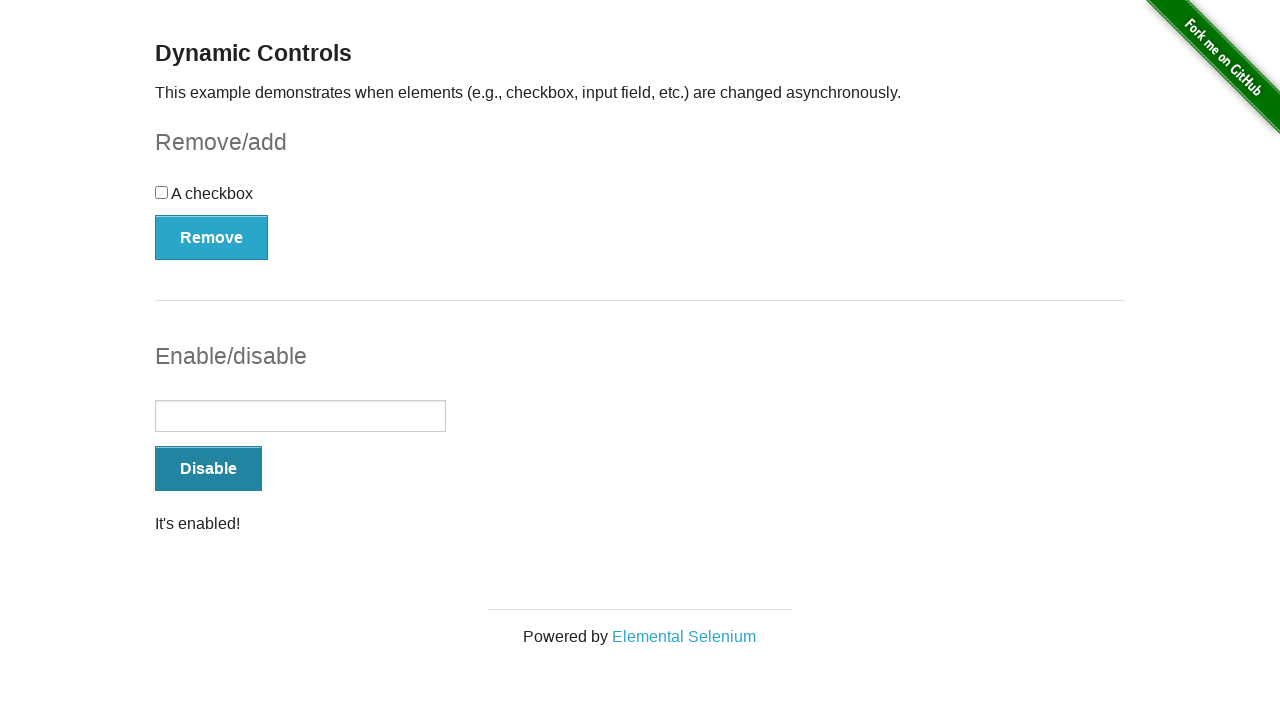

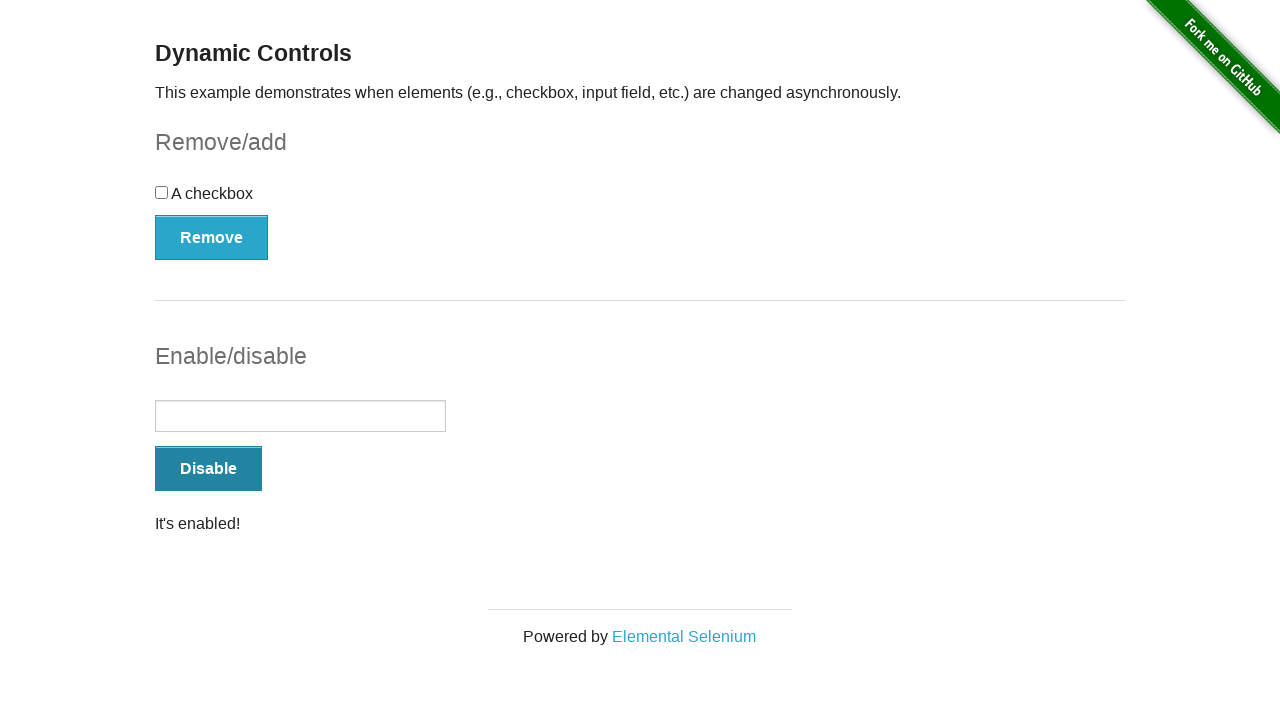